Tests jQuery dropdown selection by clicking on the dropdown and selecting different number options

Starting URL: https://jqueryui.com/resources/demos/selectmenu/default.html

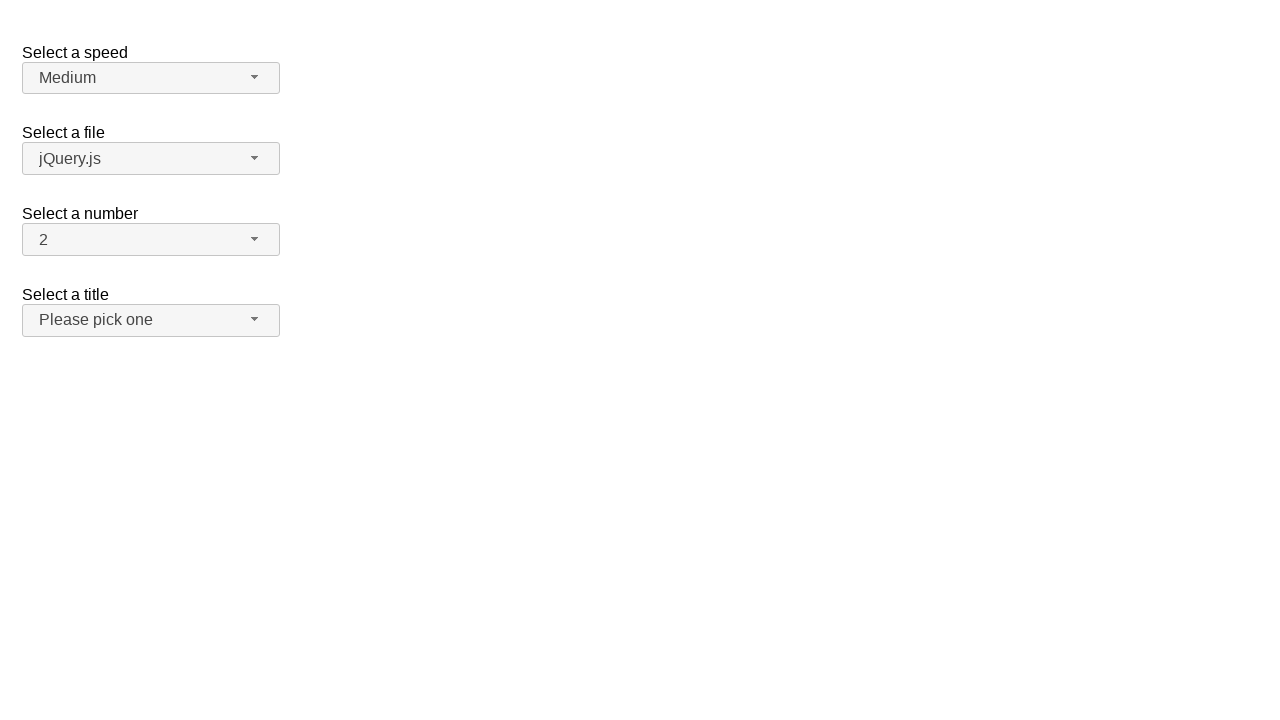

Clicked on number dropdown button at (151, 240) on span#number-button
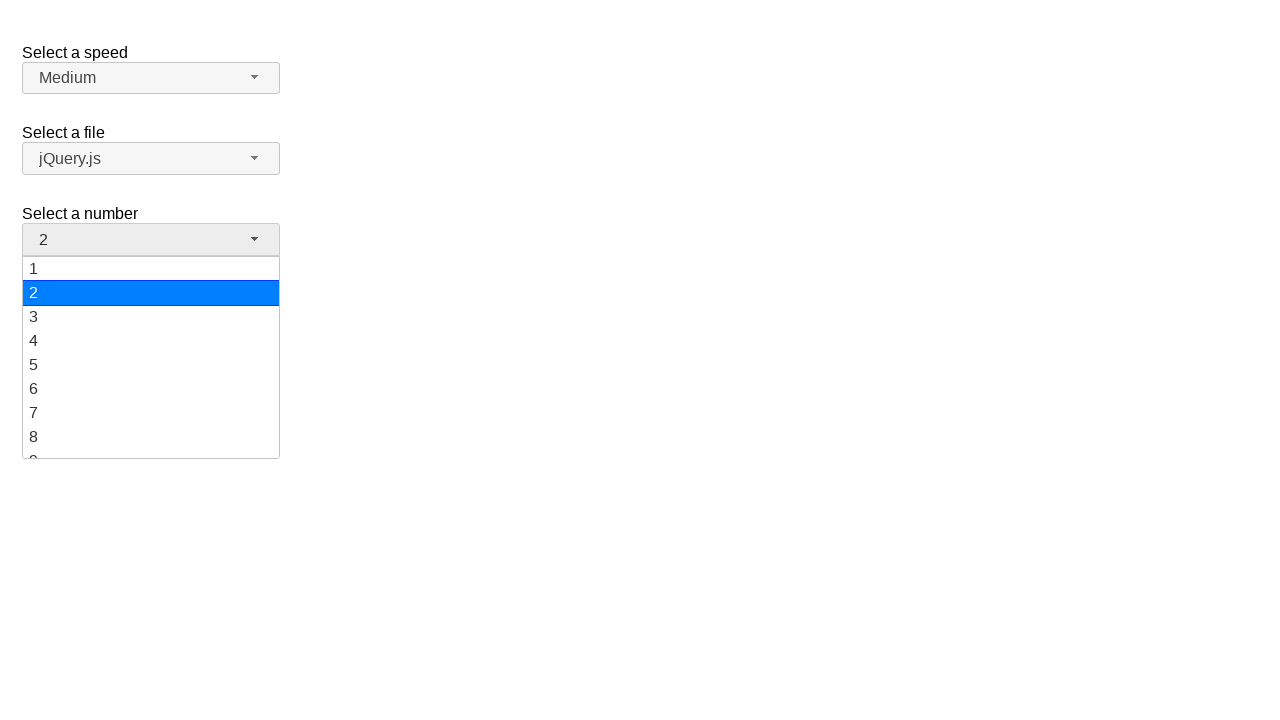

Selected option '5' from dropdown at (151, 365) on xpath=//li[@class='ui-menu-item']//div[text()='5']
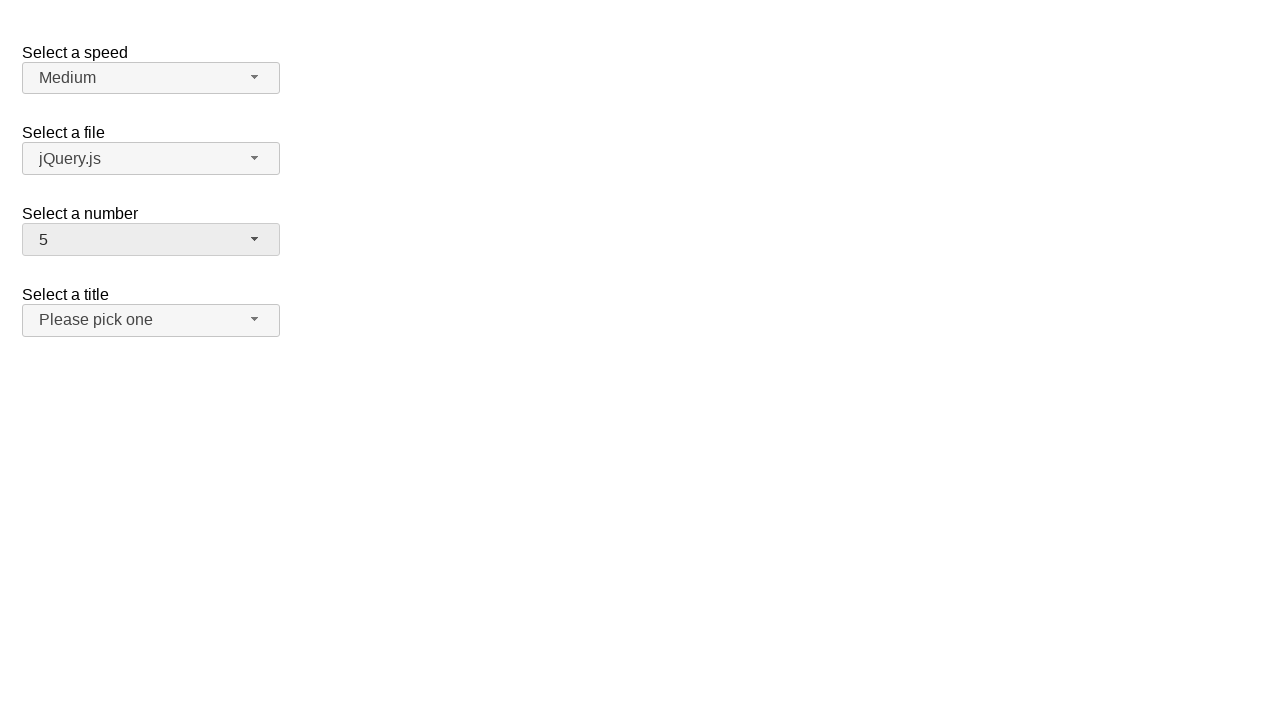

Clicked on number dropdown button again at (151, 240) on span#number-button
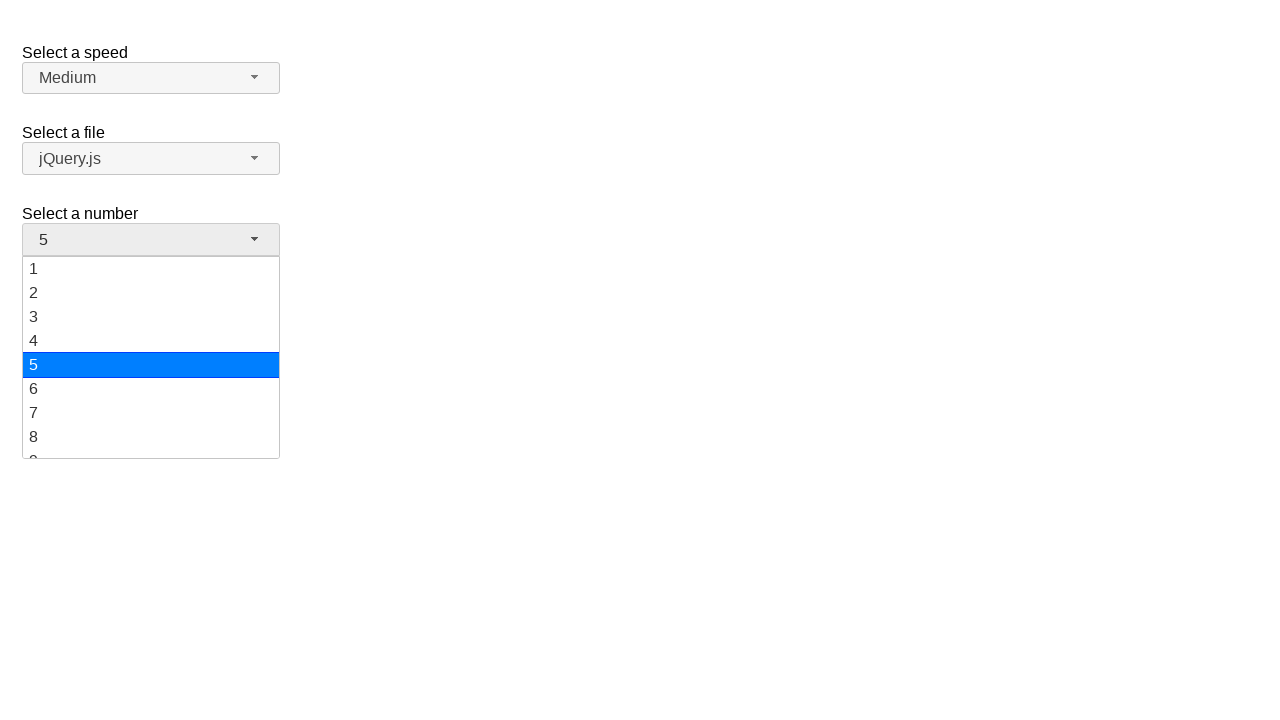

Selected option '15' from dropdown at (151, 357) on xpath=//li[@class='ui-menu-item']//div[text()='15']
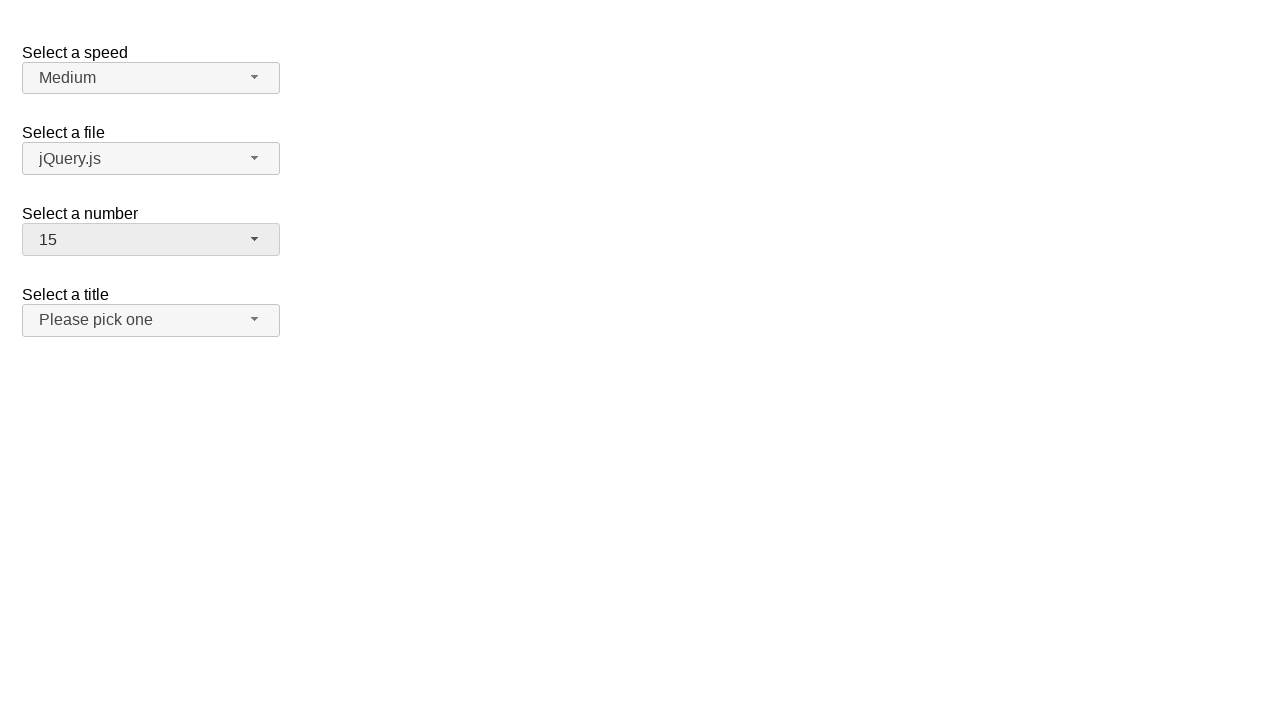

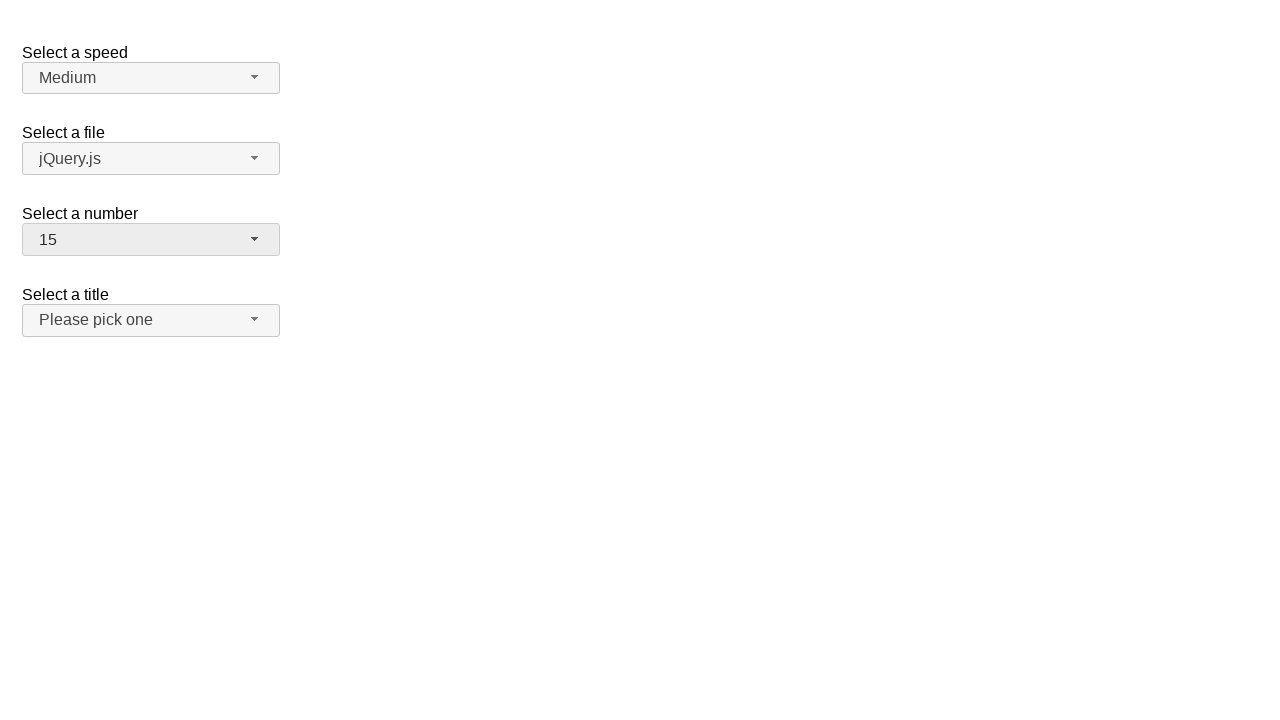